Tests static dropdown functionality by selecting options using different methods: by index, by value, and by visible text

Starting URL: https://rahulshettyacademy.com/dropdownsPractise/

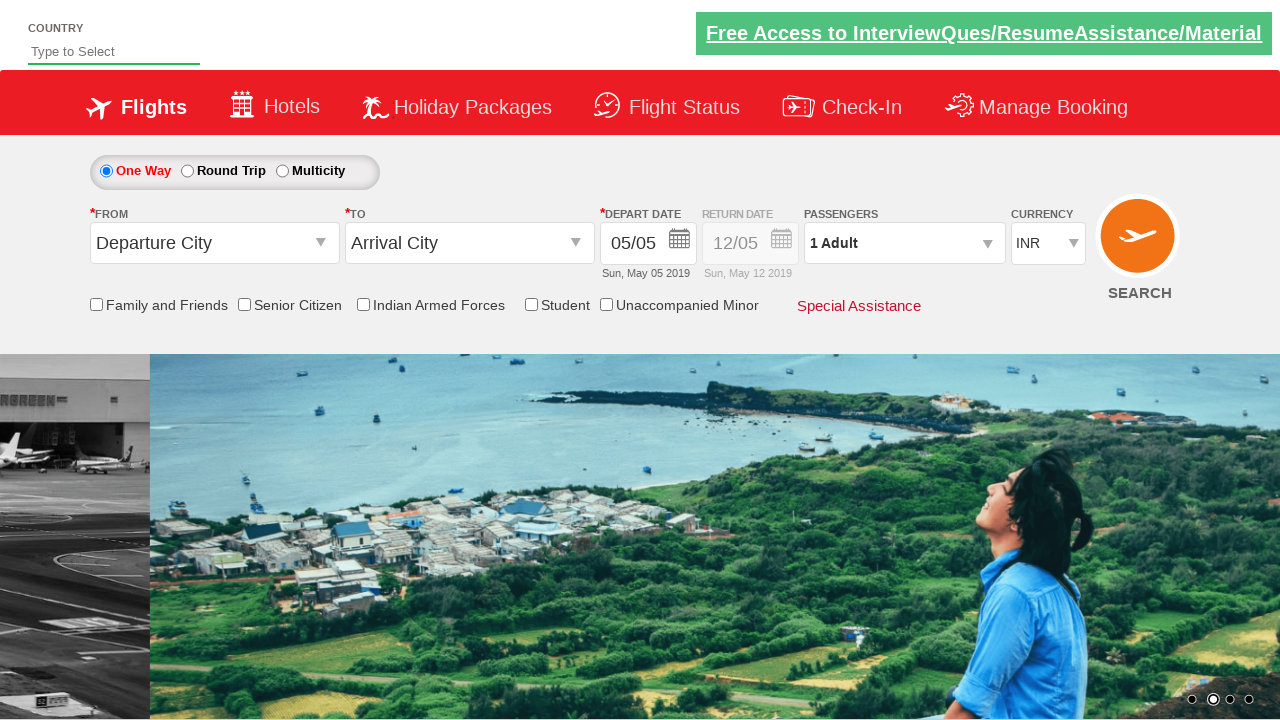

Navigated to static dropdown practice page
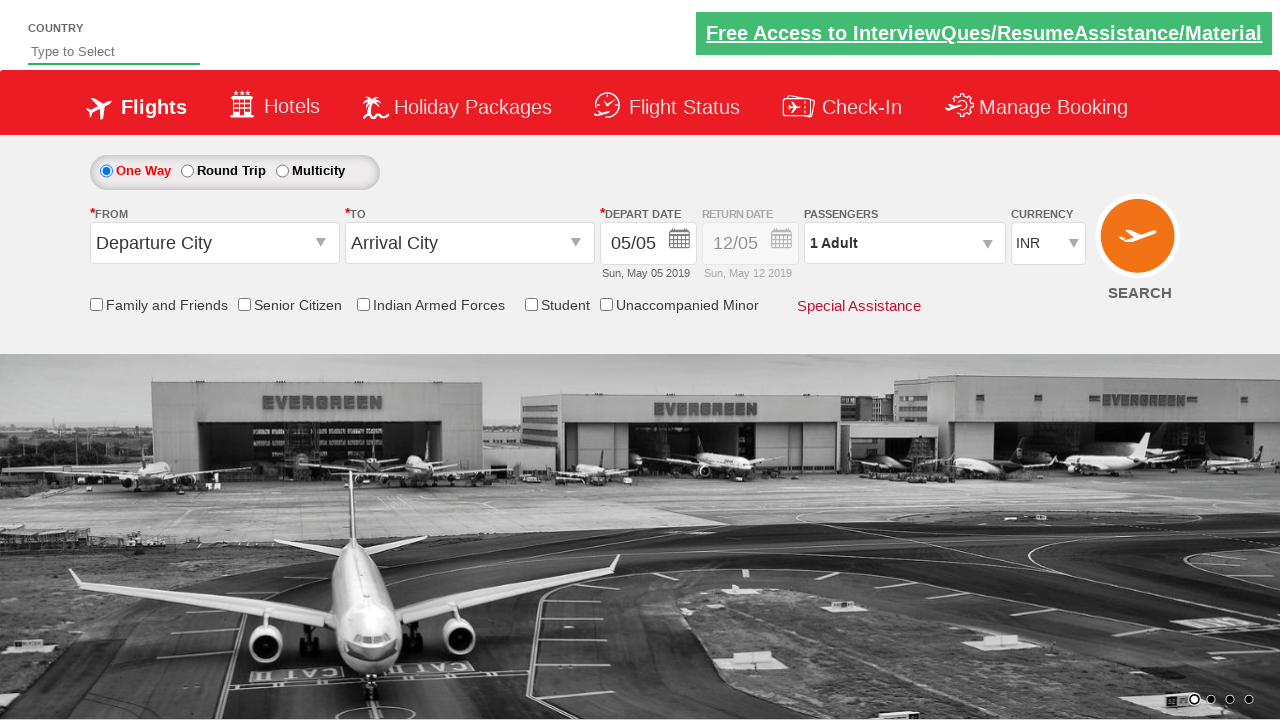

Selected dropdown option by index 3 on #ctl00_mainContent_DropDownListCurrency
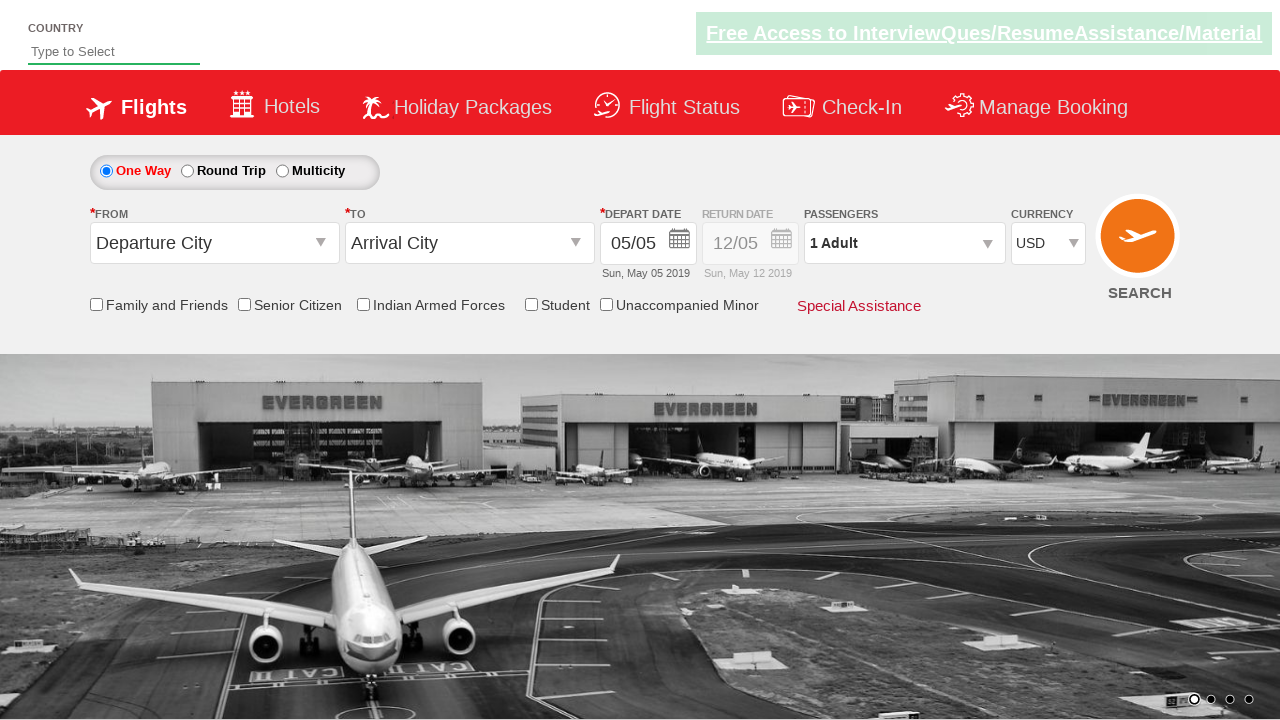

Selected dropdown option by value 'INR' on #ctl00_mainContent_DropDownListCurrency
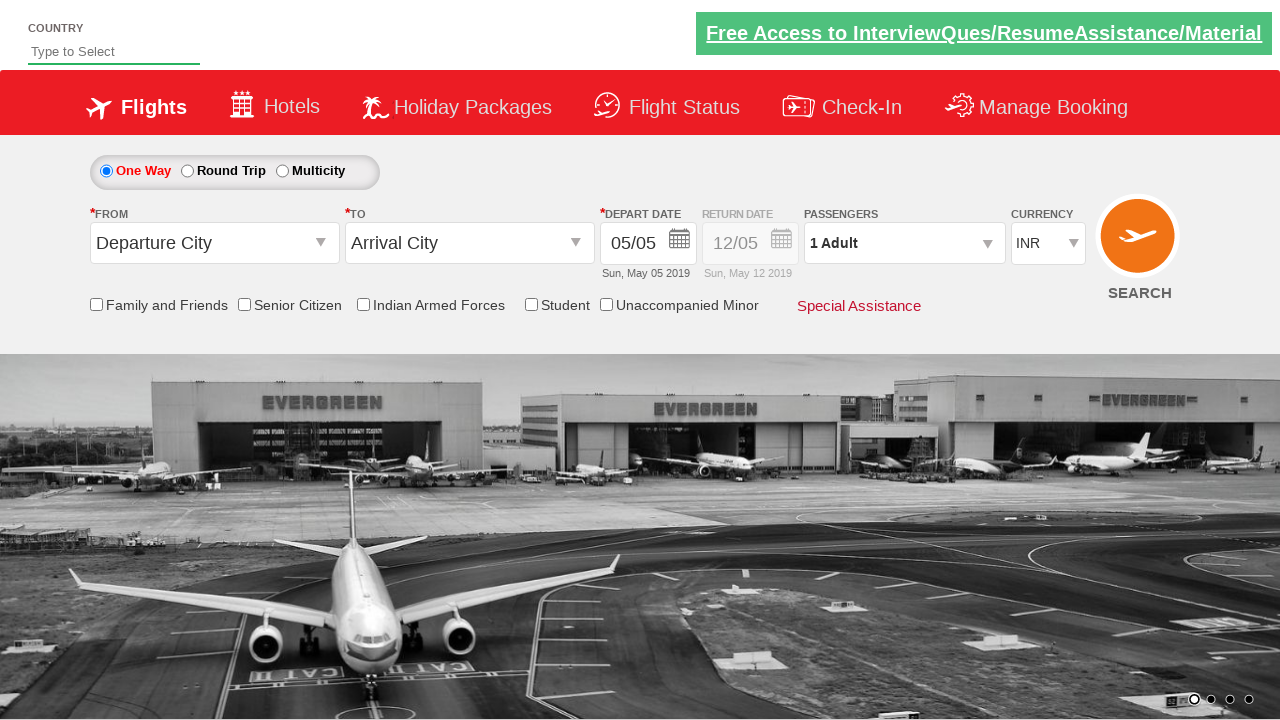

Selected dropdown option by visible text 'AED' on #ctl00_mainContent_DropDownListCurrency
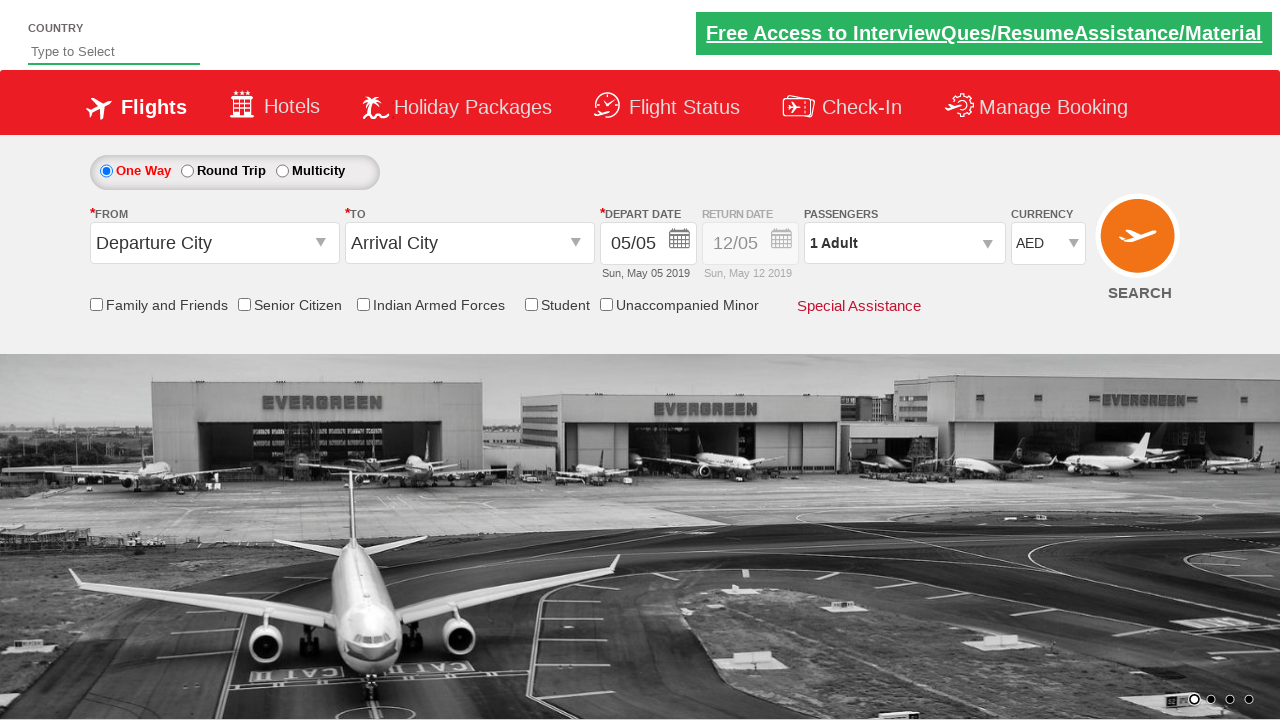

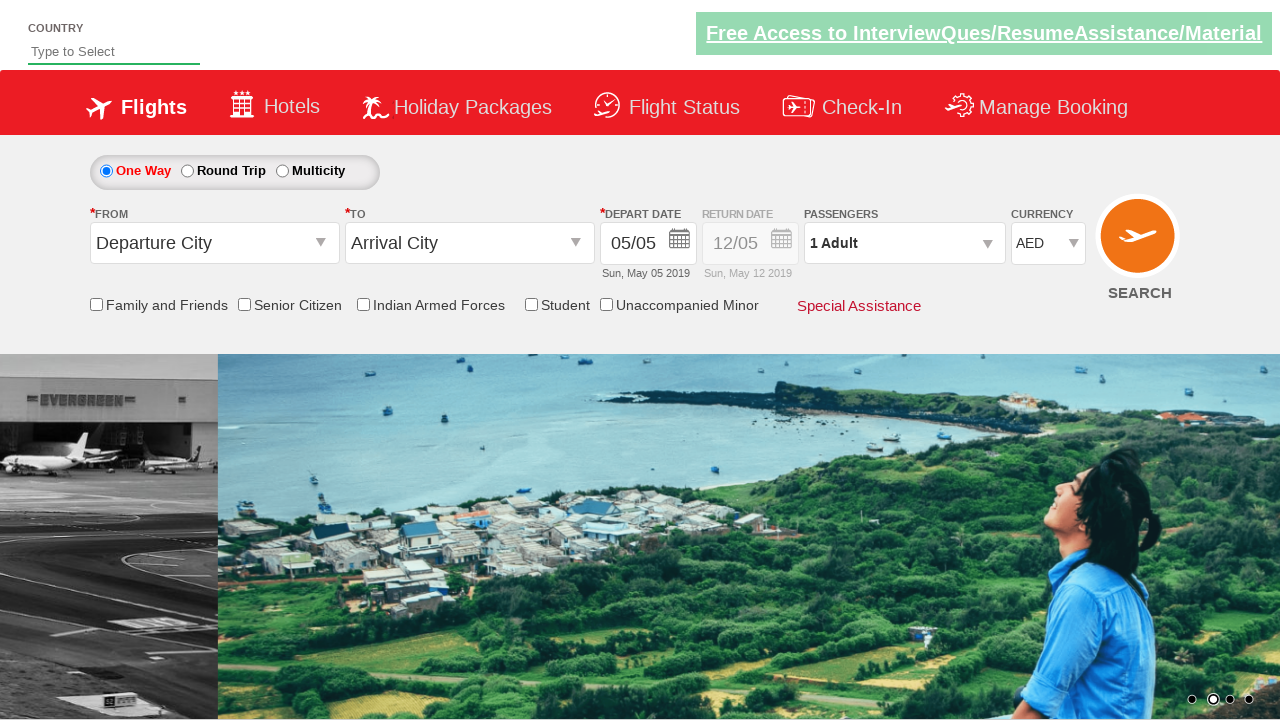